Tests the product review submission functionality by navigating to a product, selecting the reviews tab, rating it 5 stars, and submitting a review with comment, author name, and email.

Starting URL: https://practice.automationtesting.in/

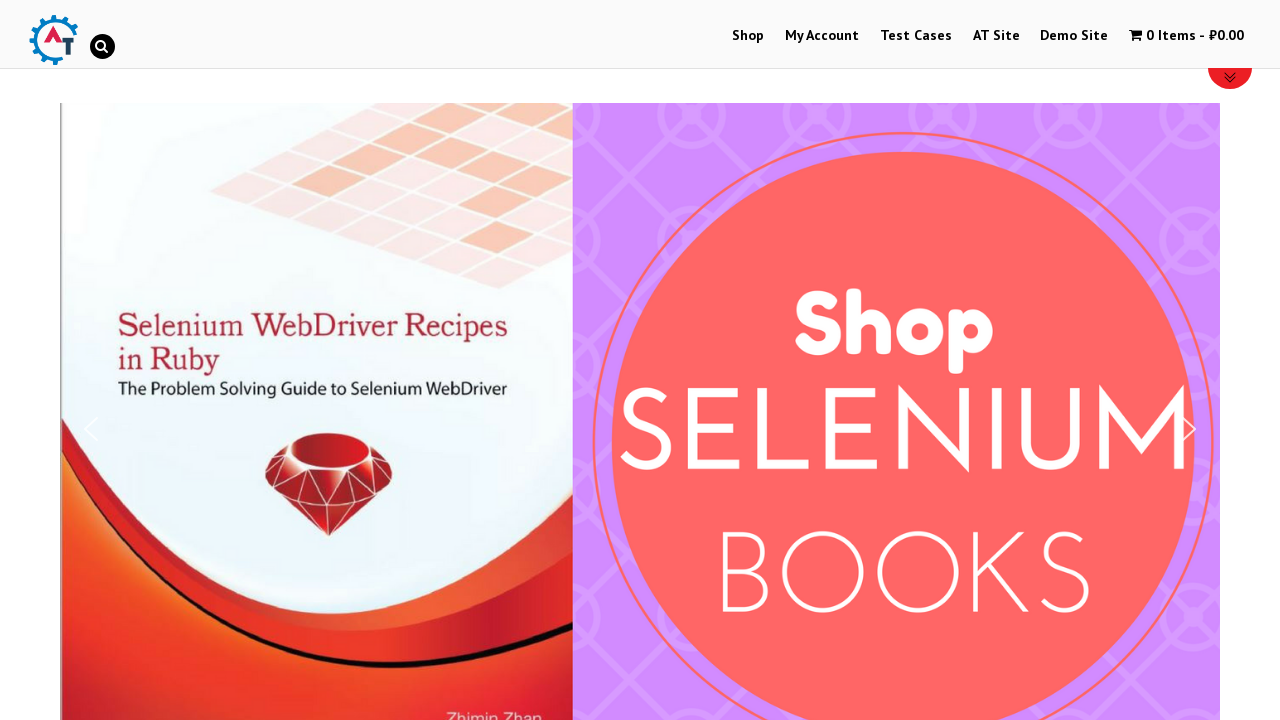

Scrolled down 600px to view products
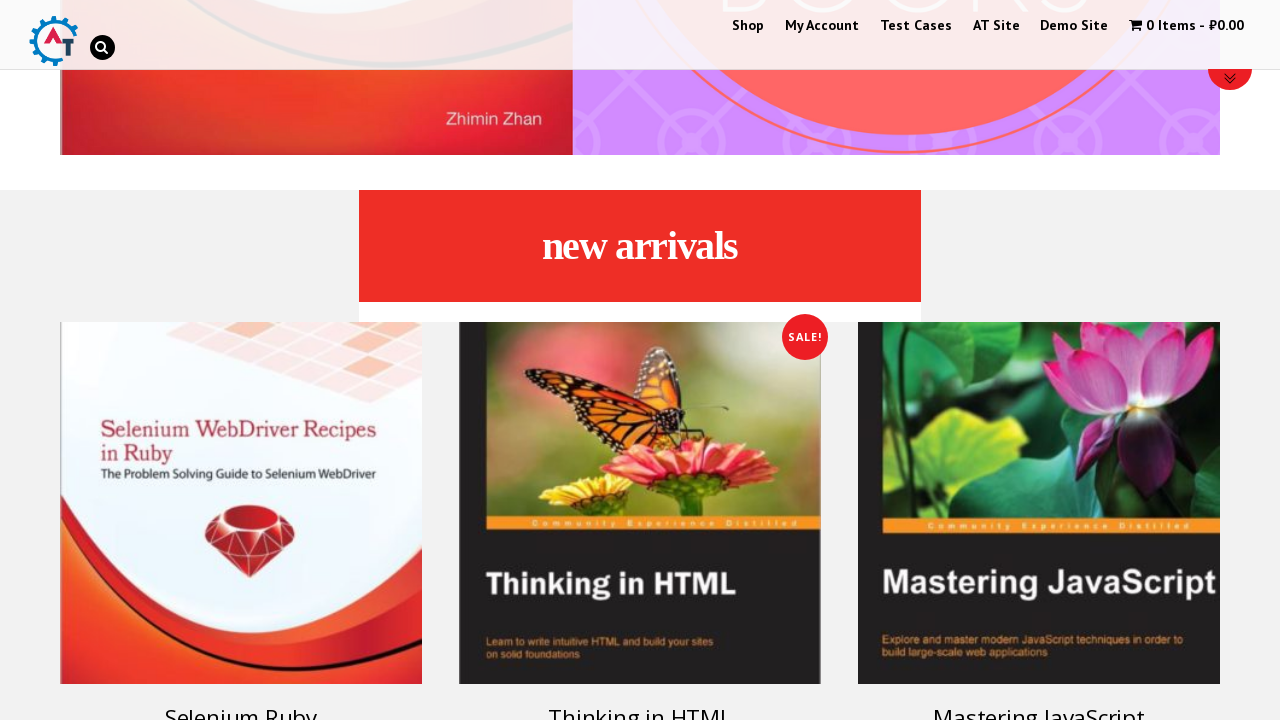

Clicked on product at (241, 433) on #text-22-sub_row_1-0-2-0-0
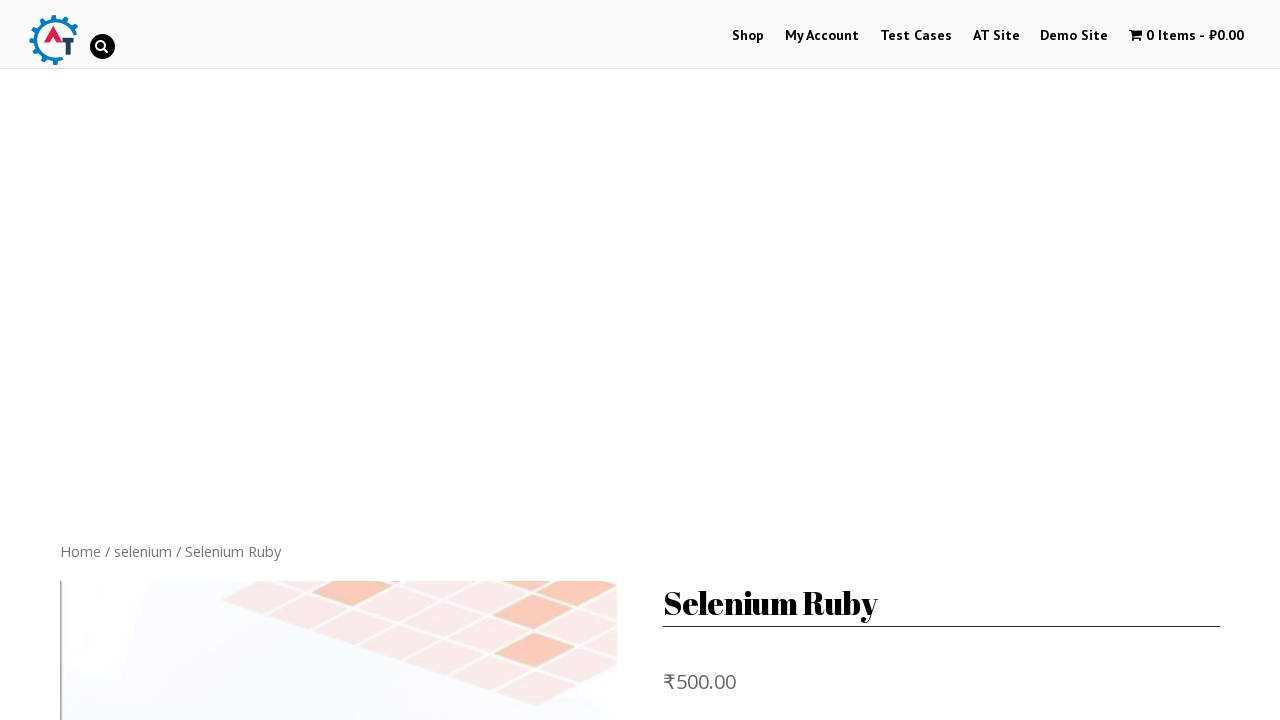

Reviews tab appeared on product page
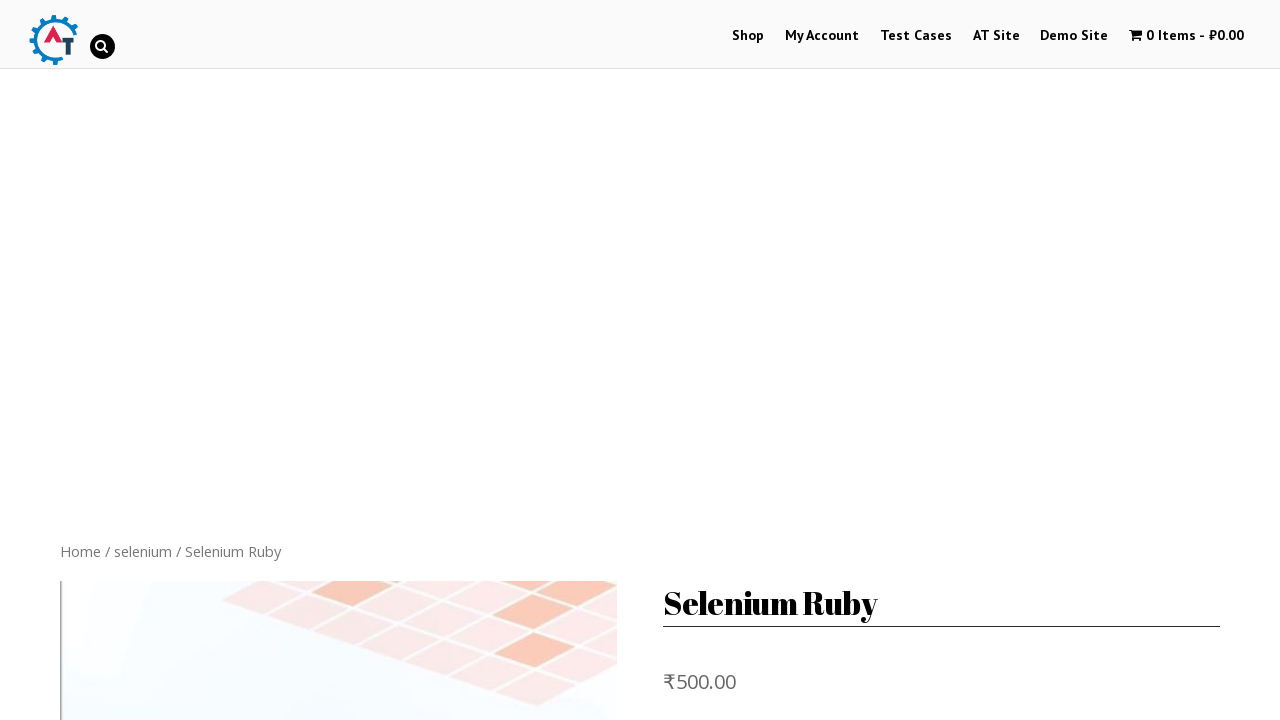

Clicked on Reviews tab at (309, 360) on .reviews_tab
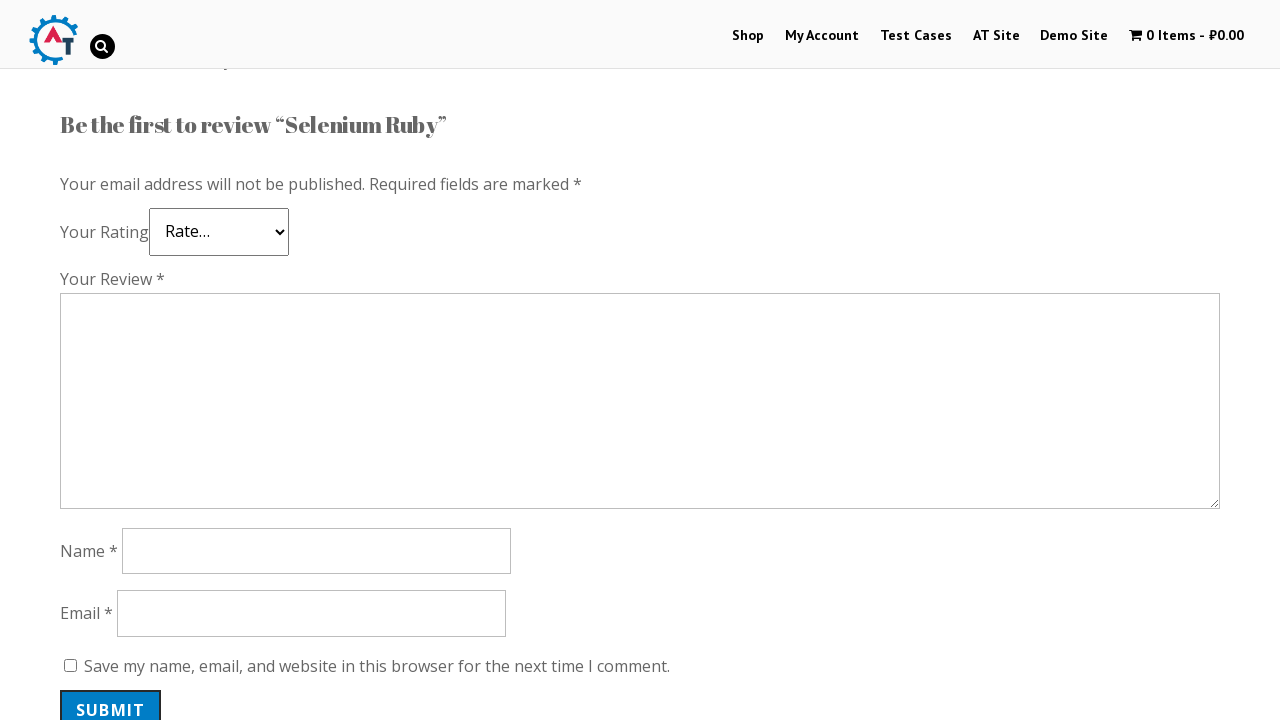

5-star rating selector became available
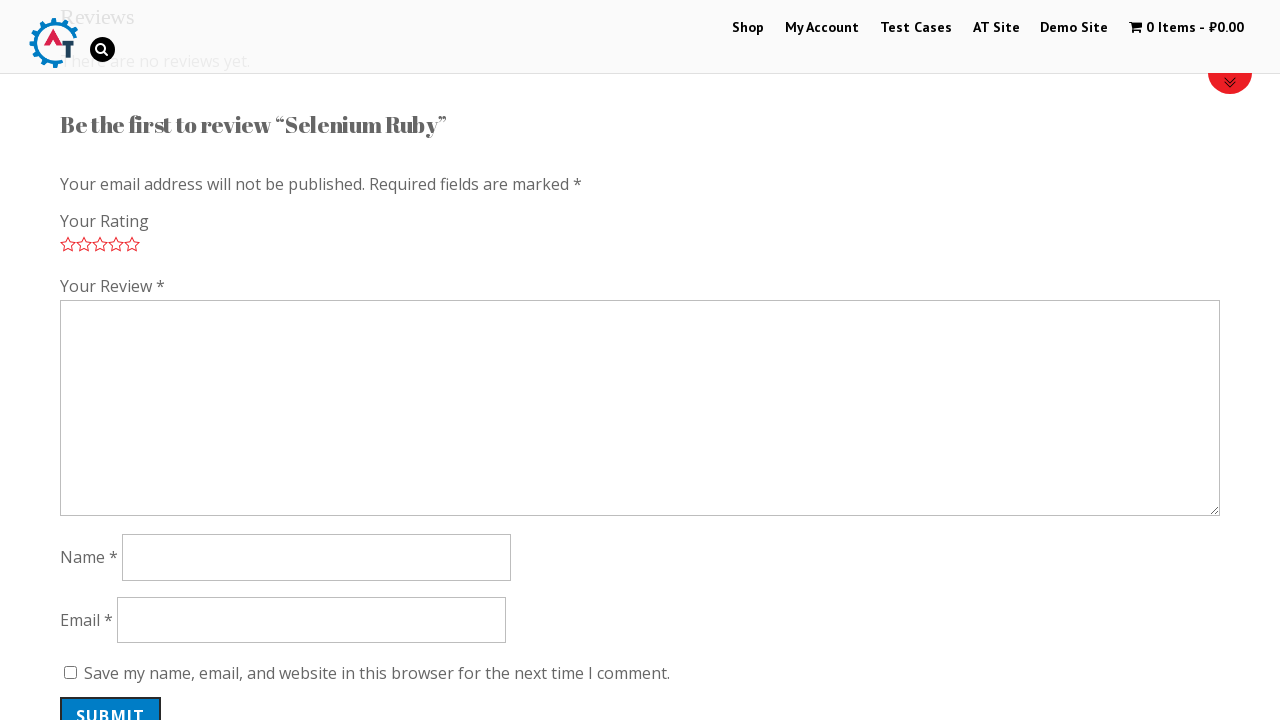

Selected 5-star rating at (132, 244) on .star-5
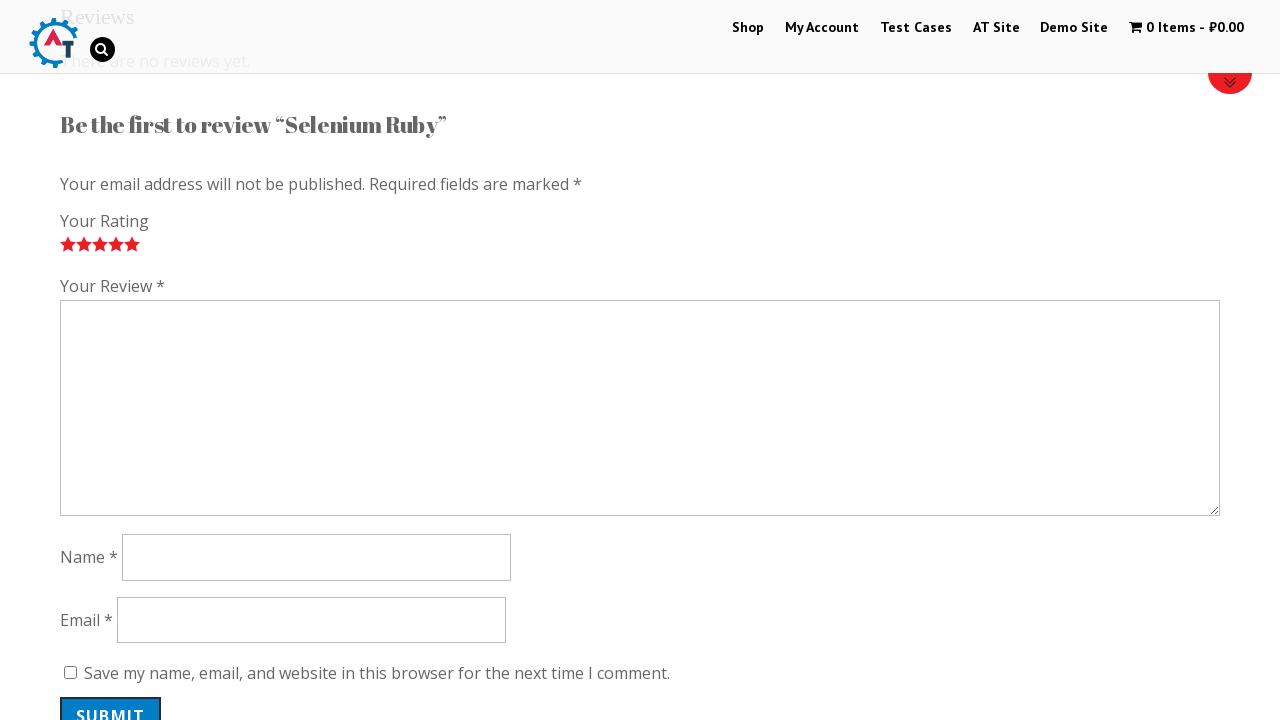

Entered review comment: 'Nice book!' on #comment
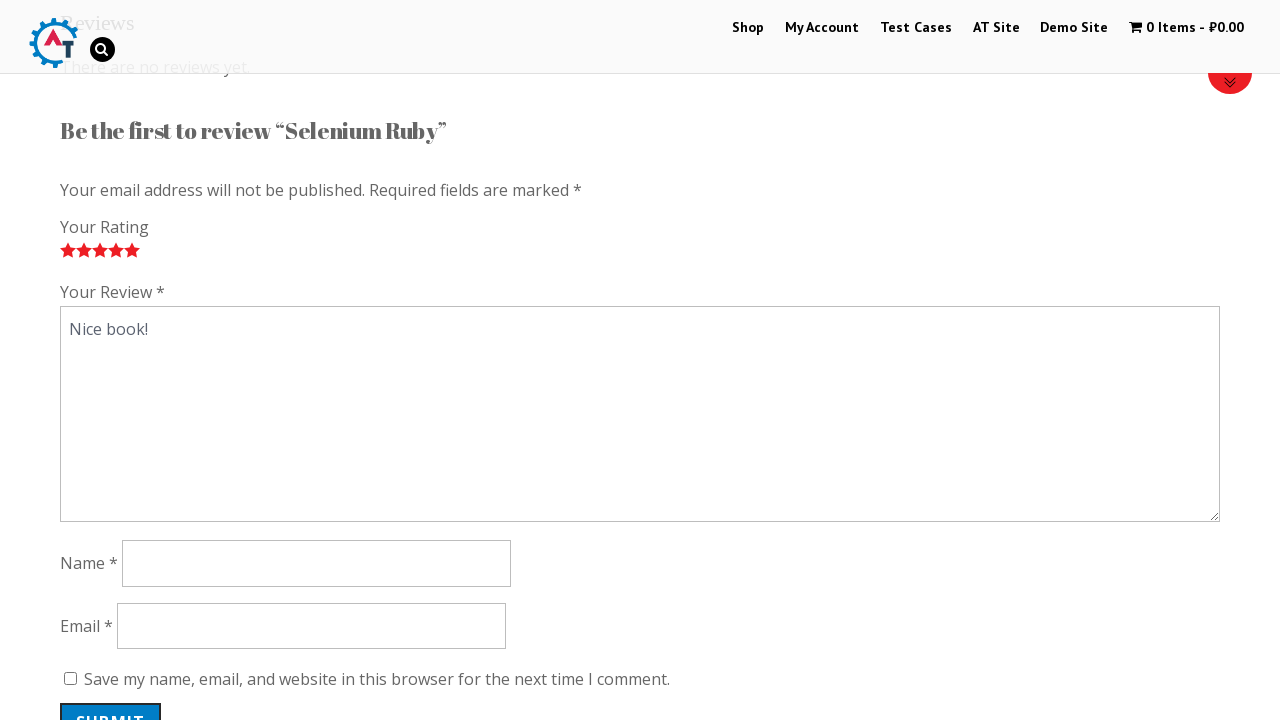

Entered author name: 'Victoria' on #author
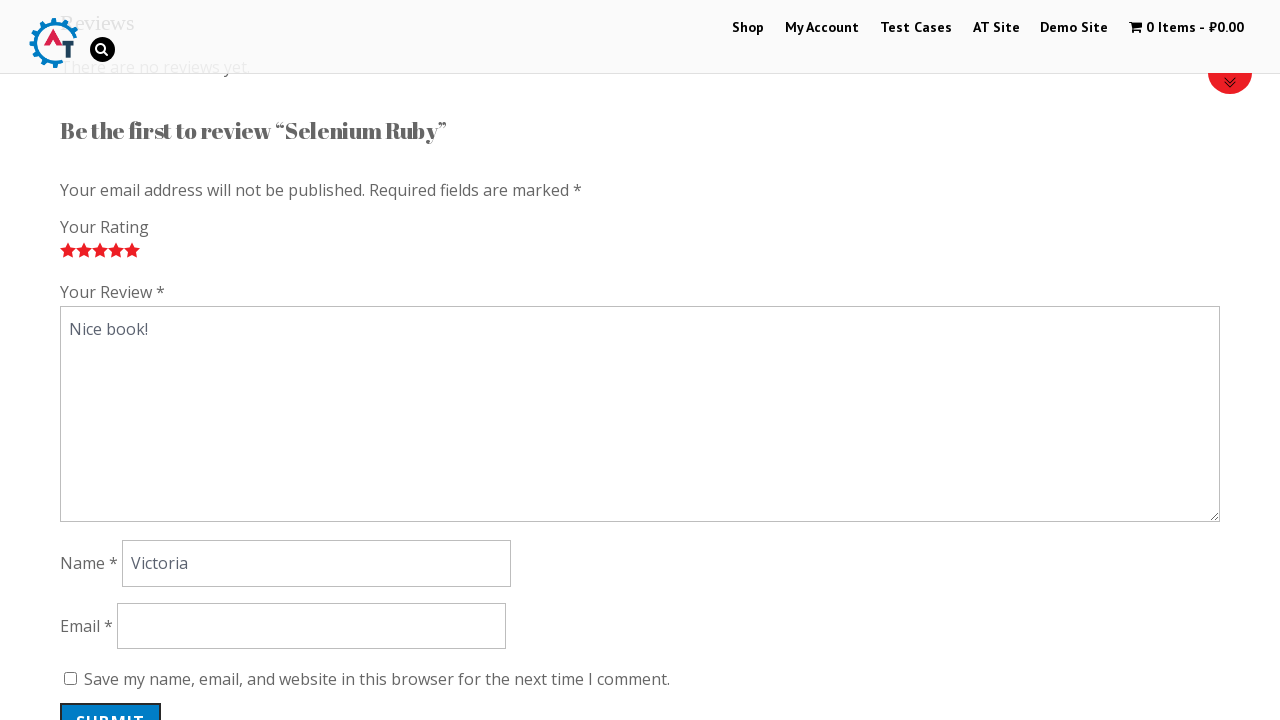

Entered email: 'victoria.test@example.com' on #email
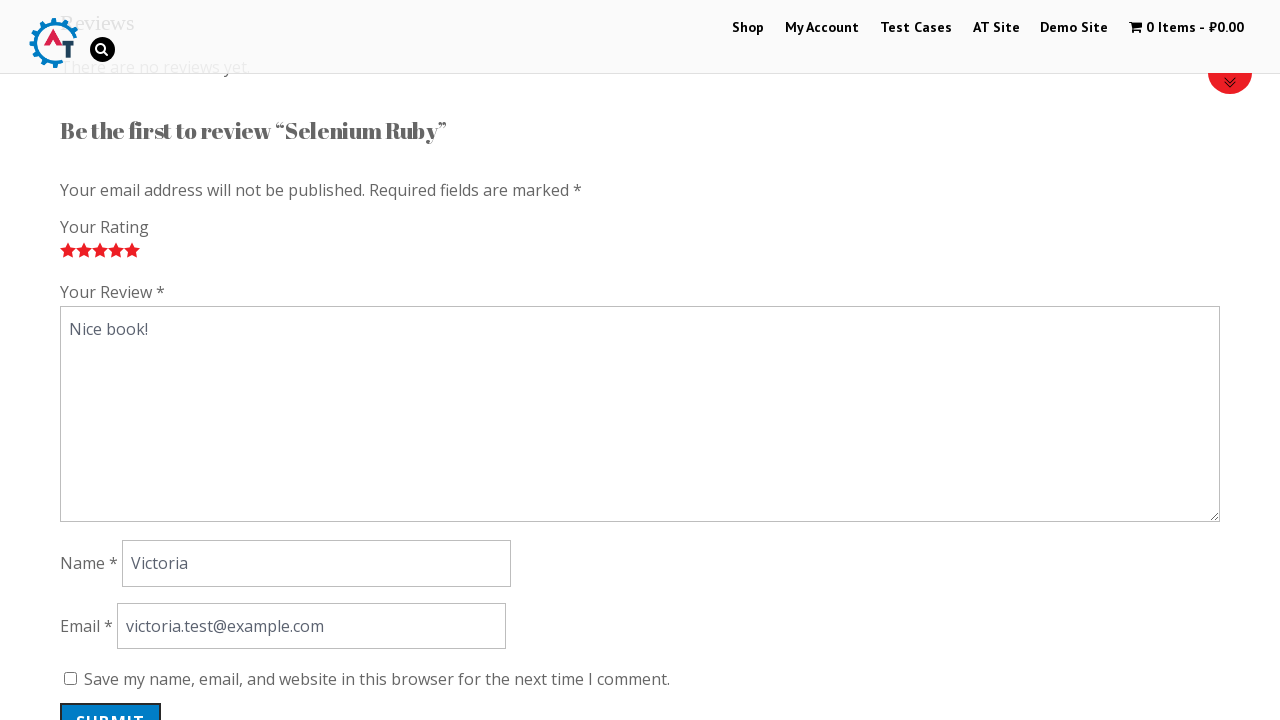

Submitted product review at (111, 700) on #submit
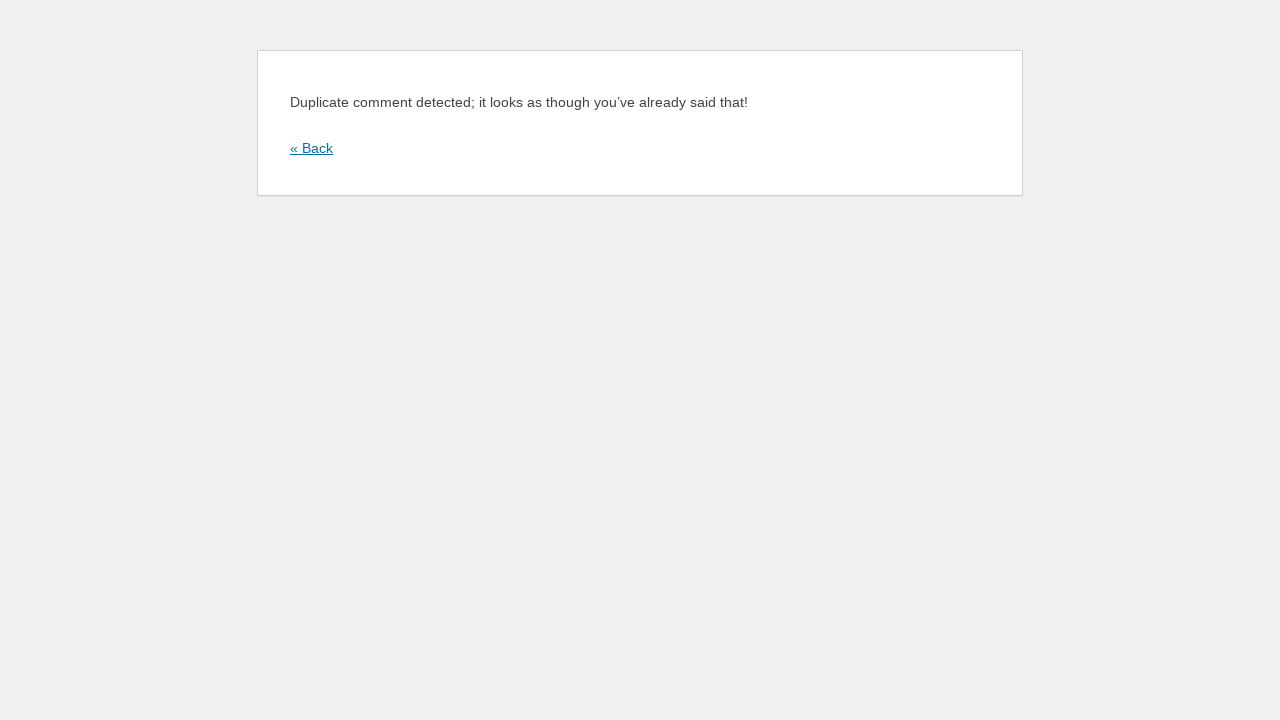

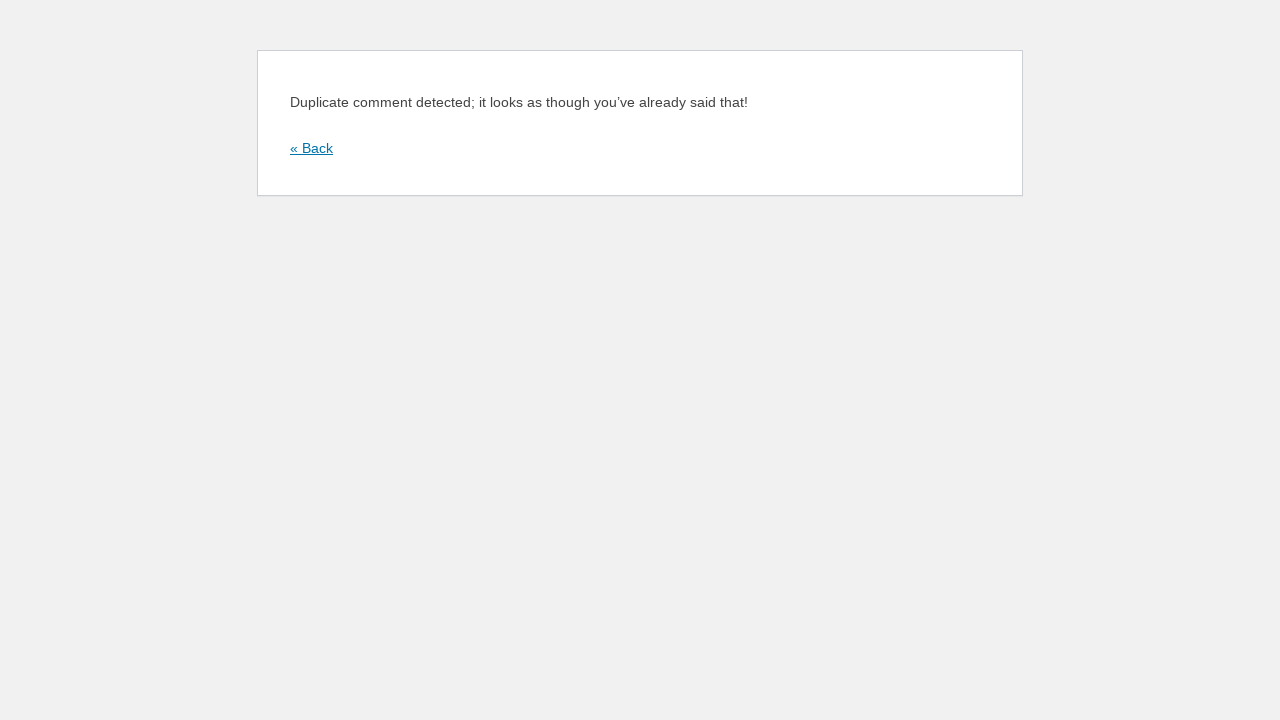